Tests select dropdown functionality on W3Schools TryIt editor by switching to an iframe, clicking the select element, and selecting options by visible text and by index.

Starting URL: https://www.w3schools.com/tags/tryit.asp?filename=tryhtml_select

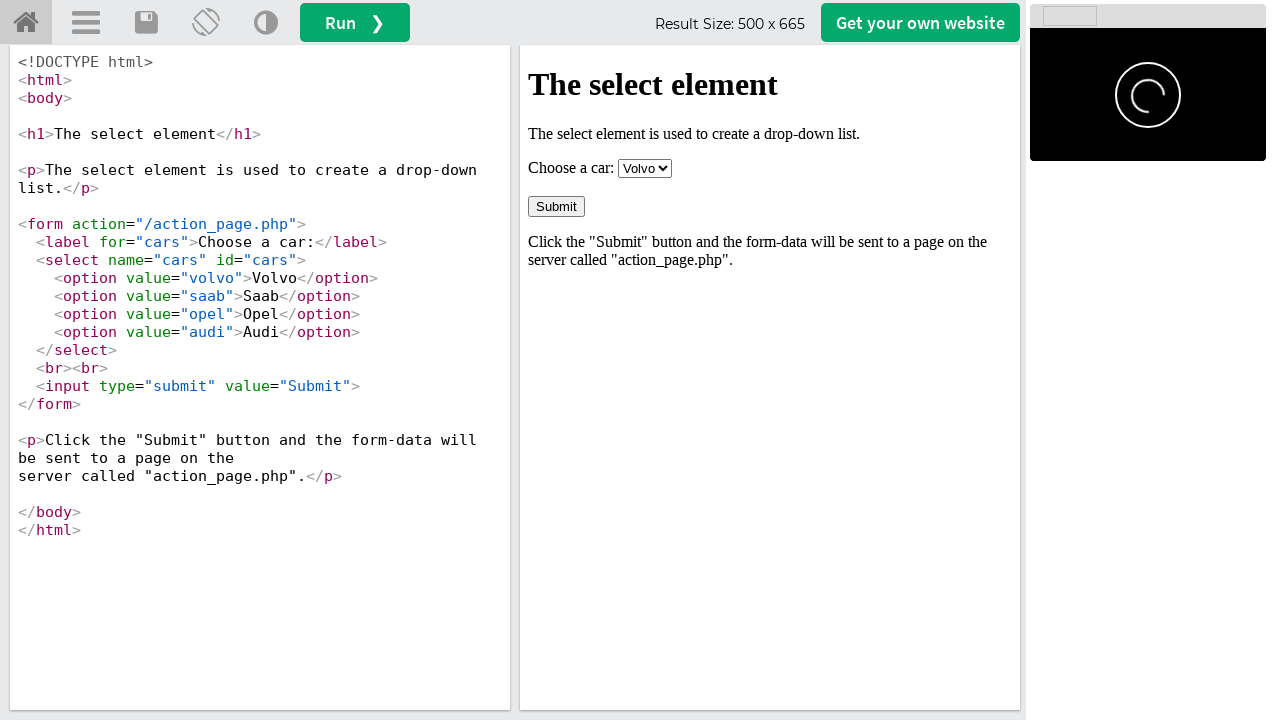

Located iframe containing select element
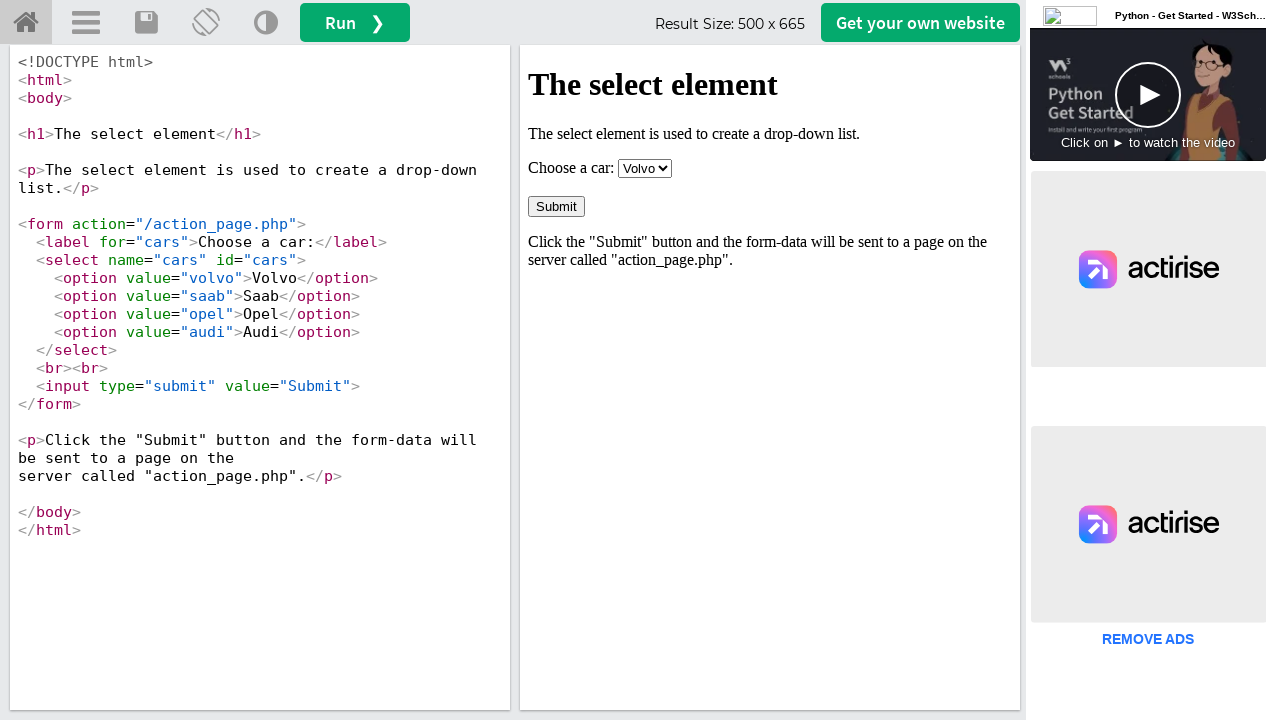

Waited for select element to become visible
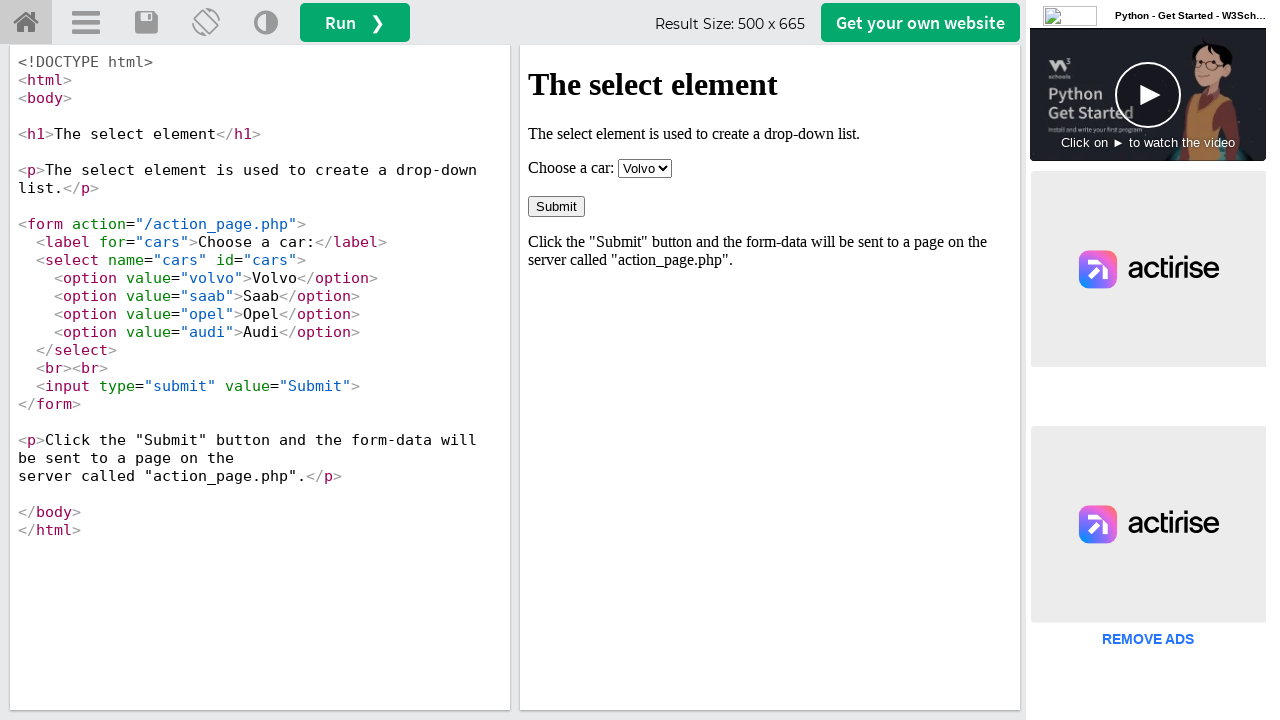

Clicked on select dropdown element at (645, 168) on xpath=//div[@id='iframewrapper']/iframe >> internal:control=enter-frame >> #cars
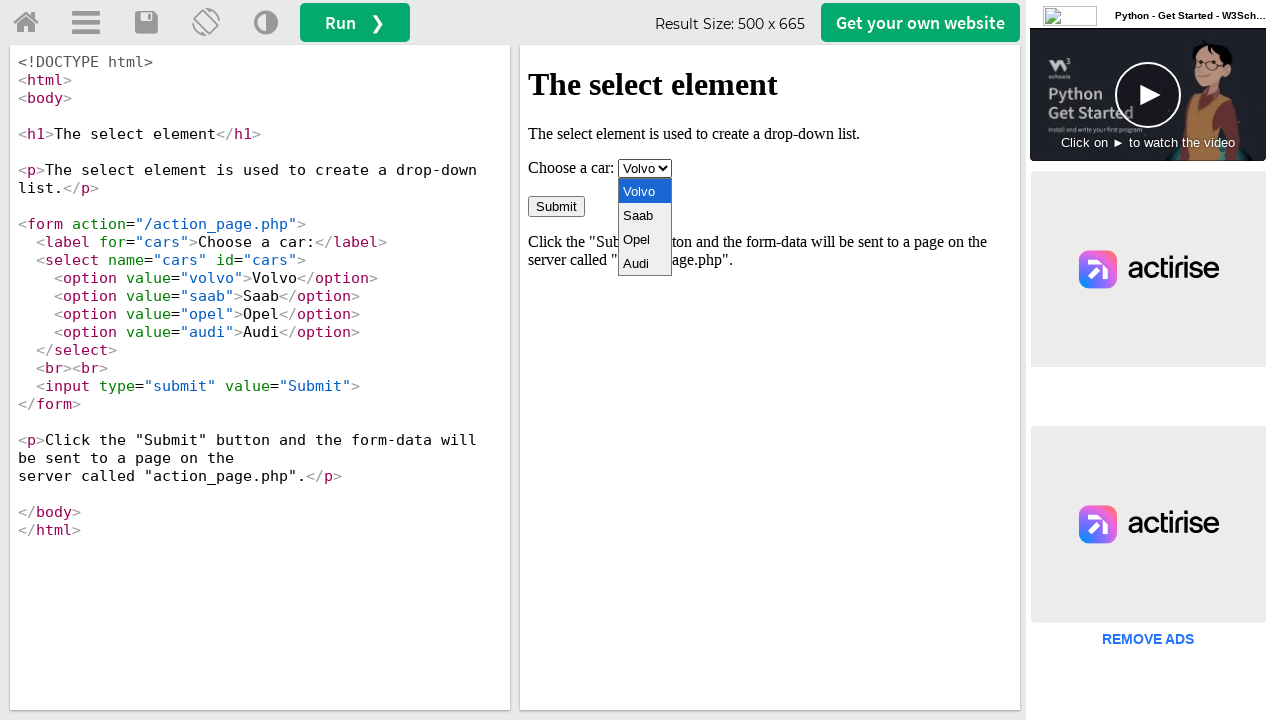

Selected 'Opel' option by visible text on xpath=//div[@id='iframewrapper']/iframe >> internal:control=enter-frame >> #cars
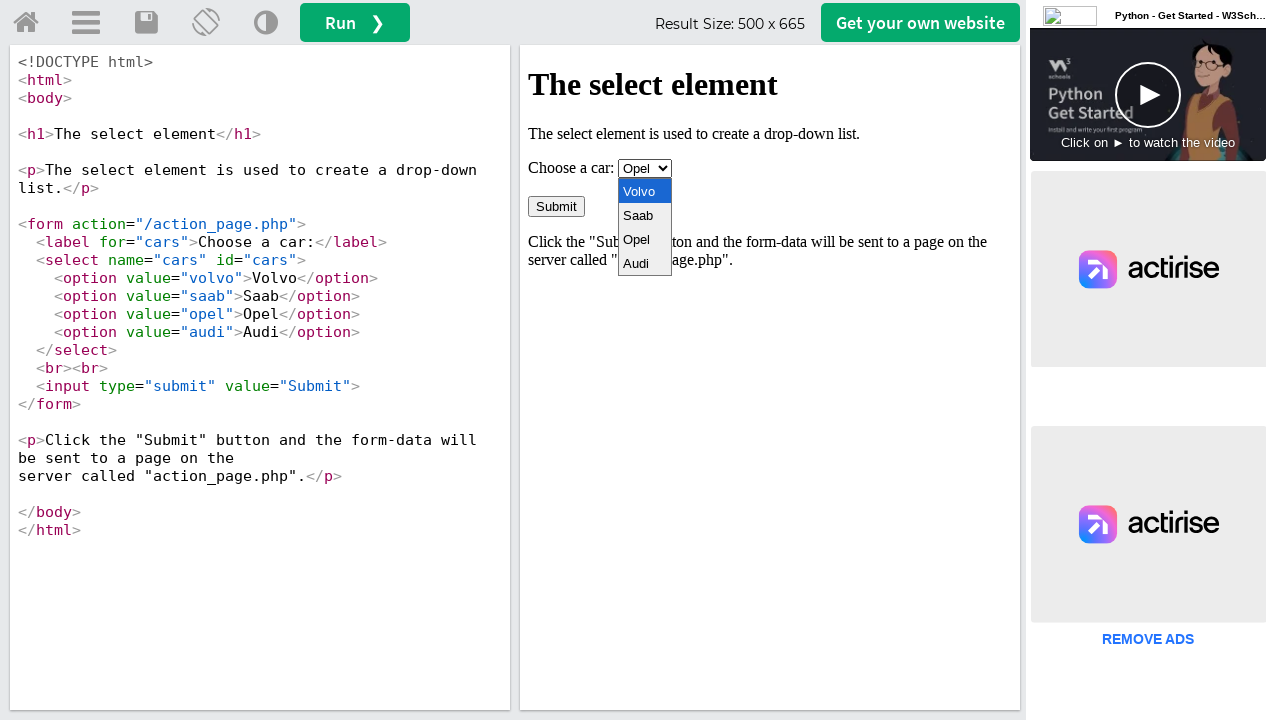

Selected option at index 1 (Saab) by index on xpath=//div[@id='iframewrapper']/iframe >> internal:control=enter-frame >> #cars
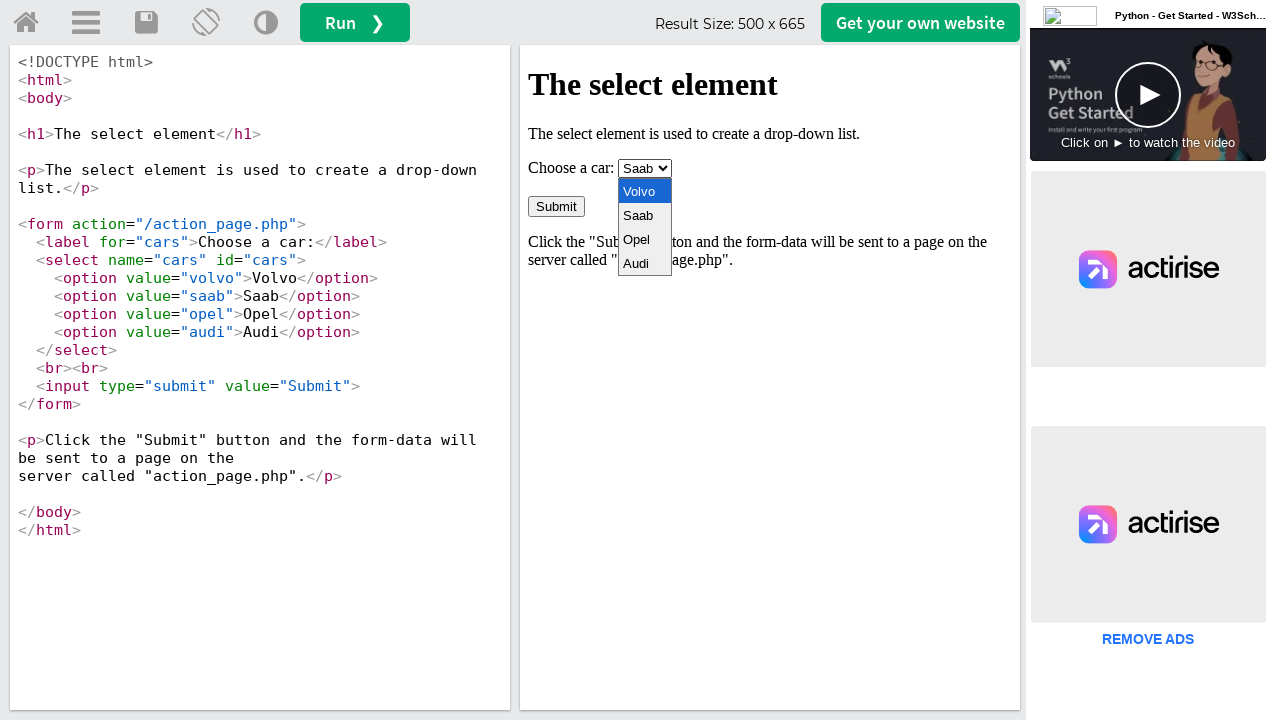

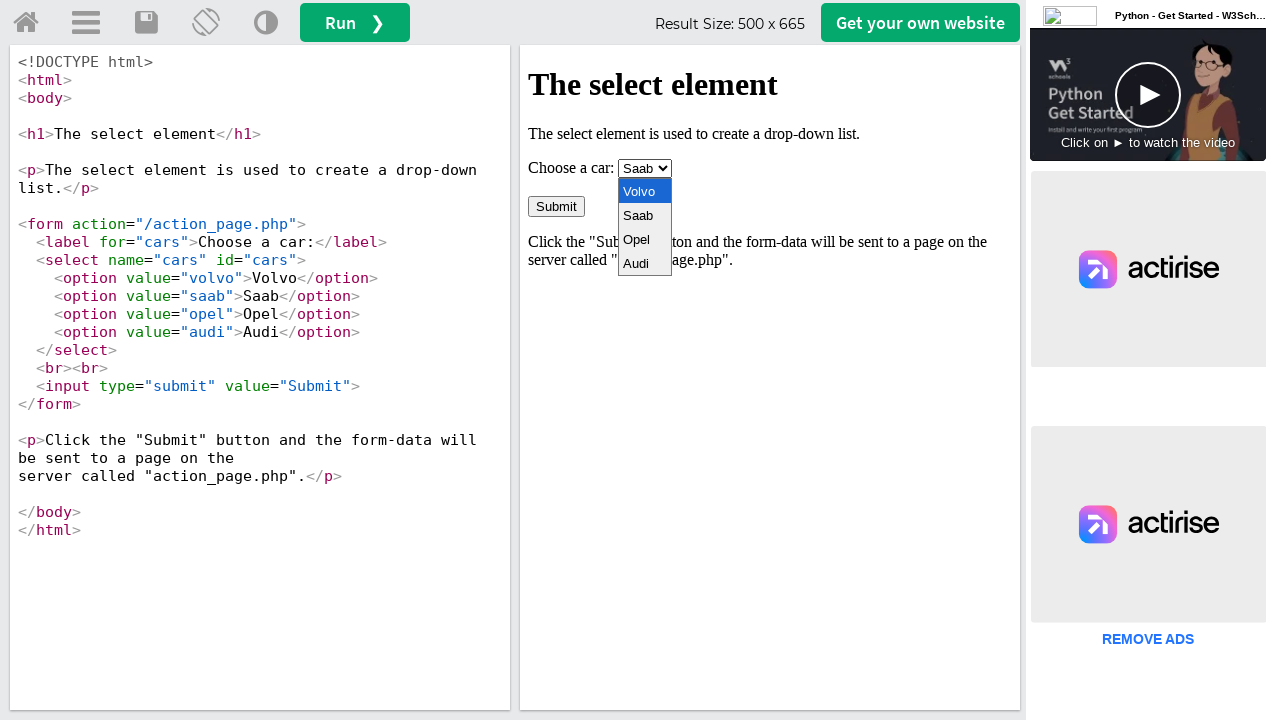